Tests the automation practice form by filling the first name field, selecting hobbies checkboxes, and clicking the submit button after verifying elements are displayed and enabled

Starting URL: https://demoqa.com/automation-practice-form

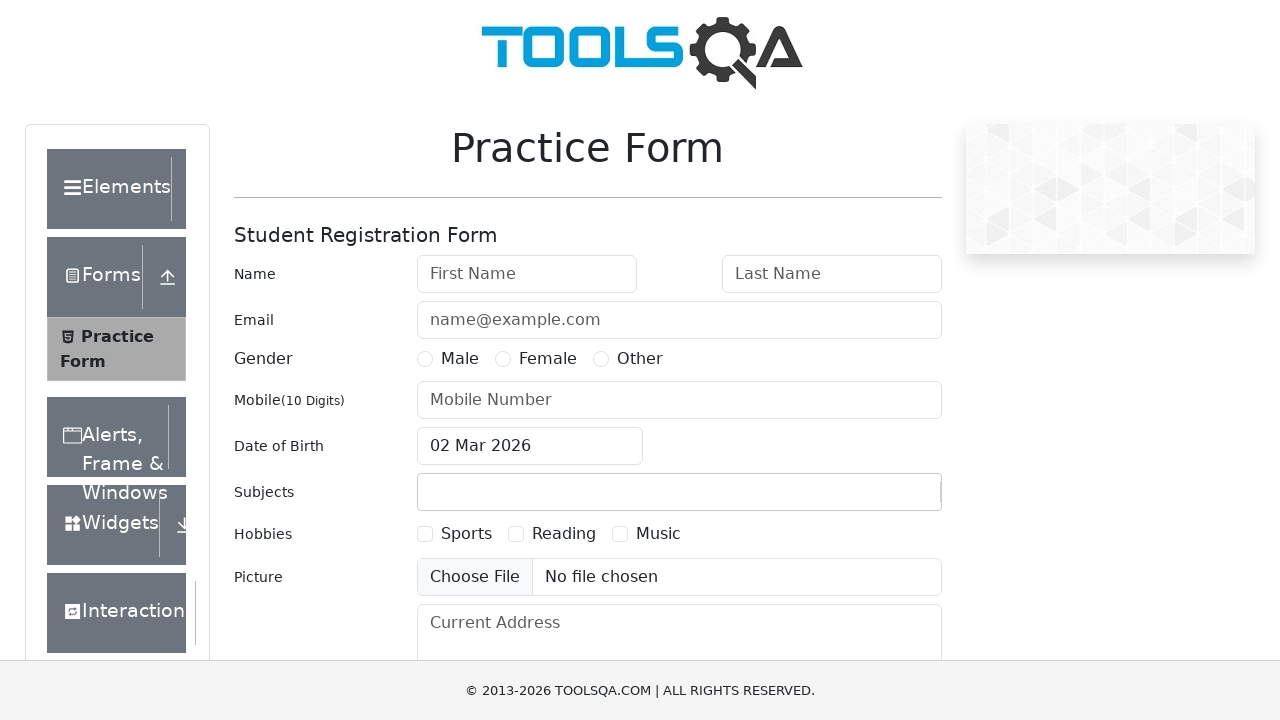

Located first name input field
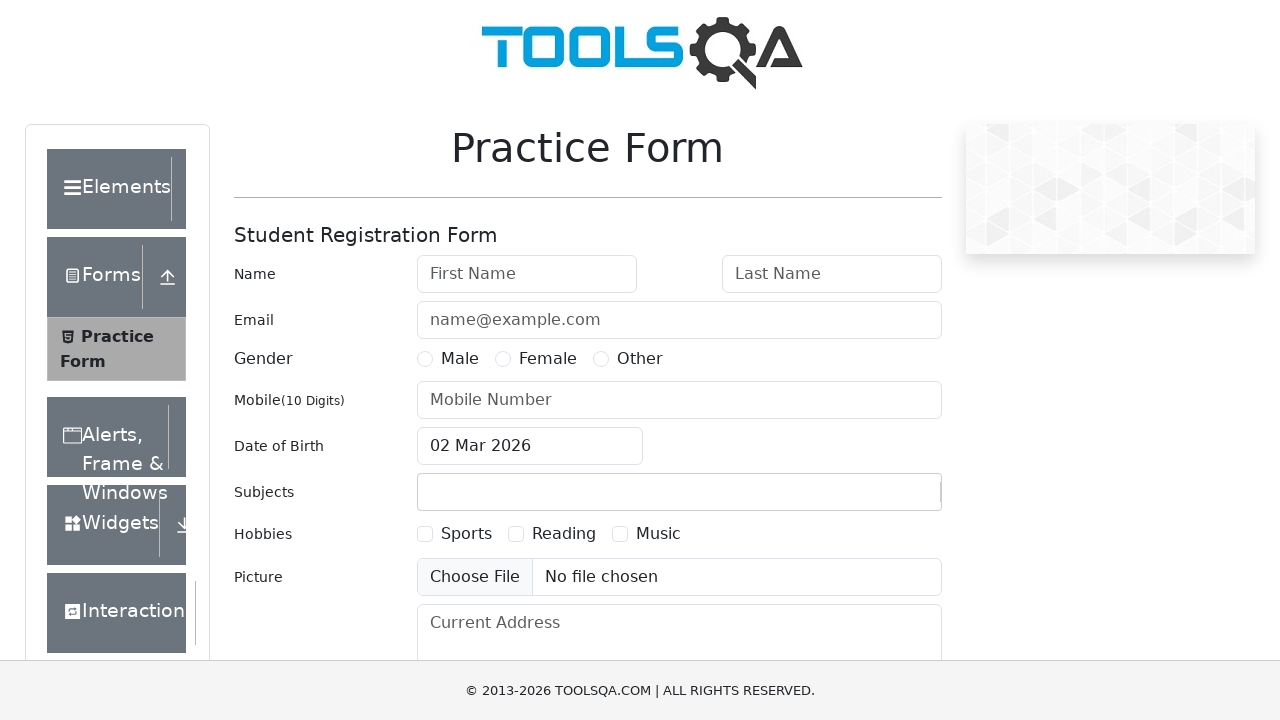

Verified first name field is visible and enabled
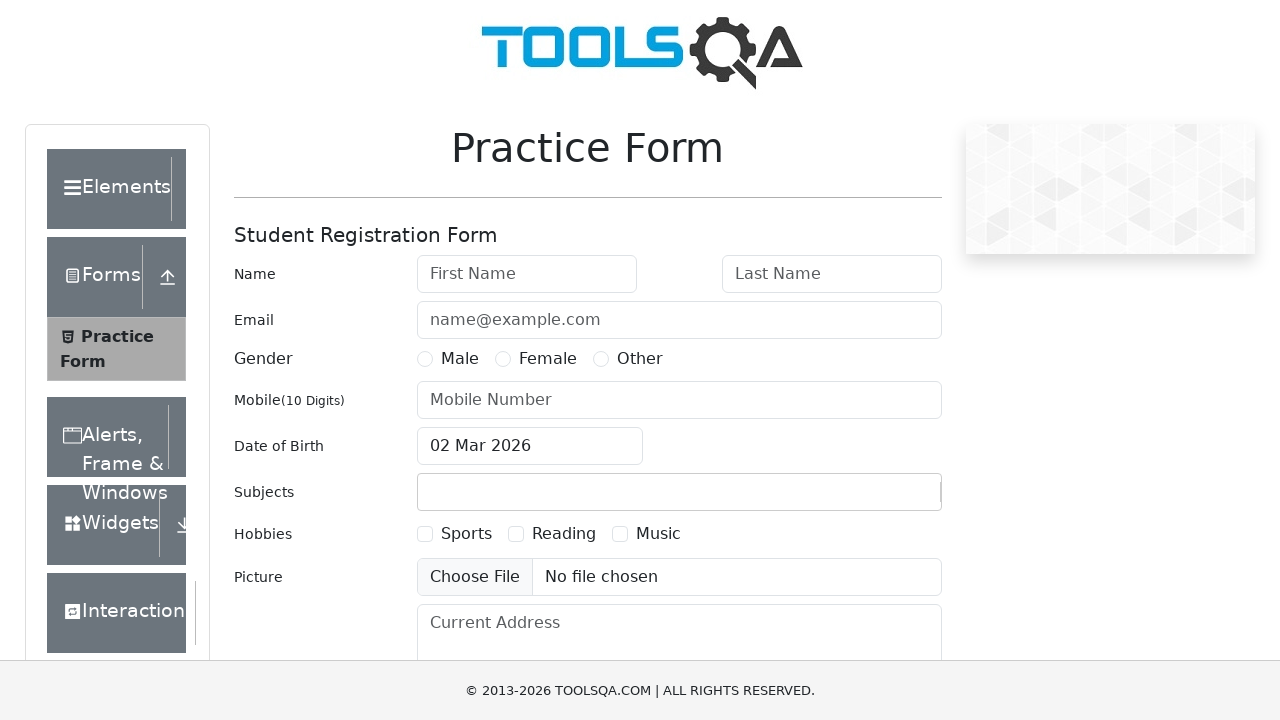

Cleared first name input field on #firstName
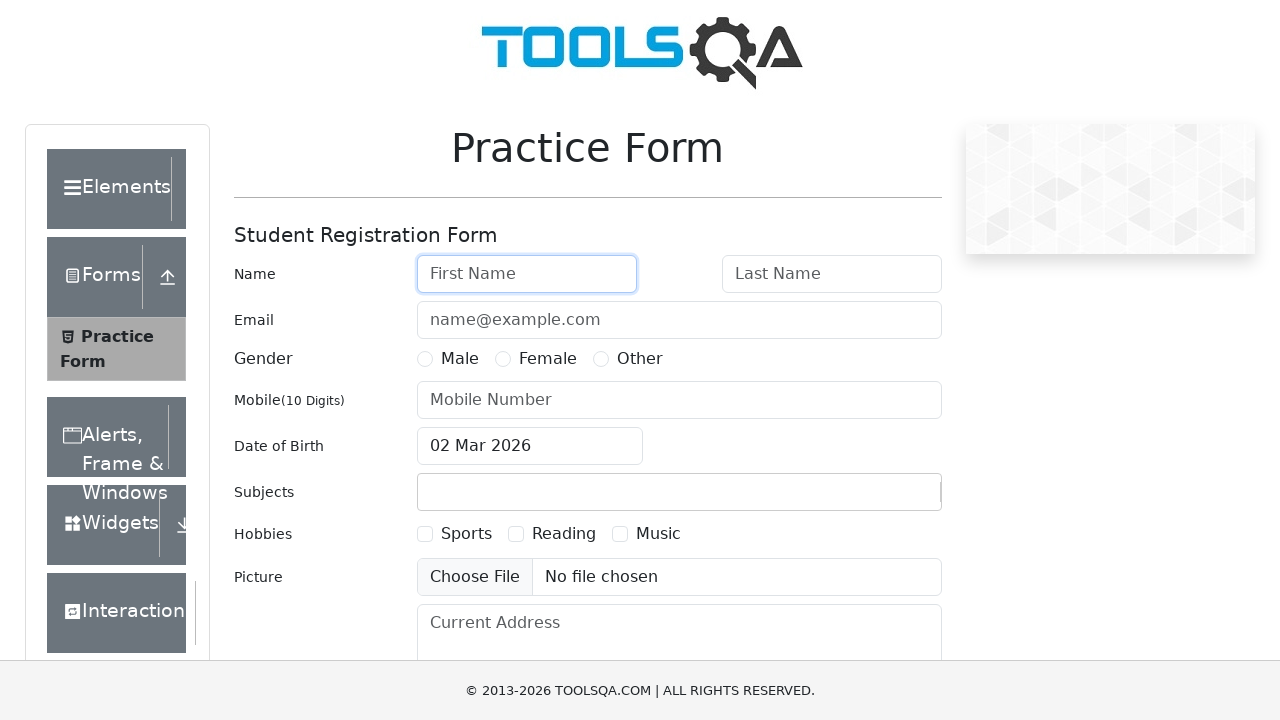

Filled first name field with 'testName' on #firstName
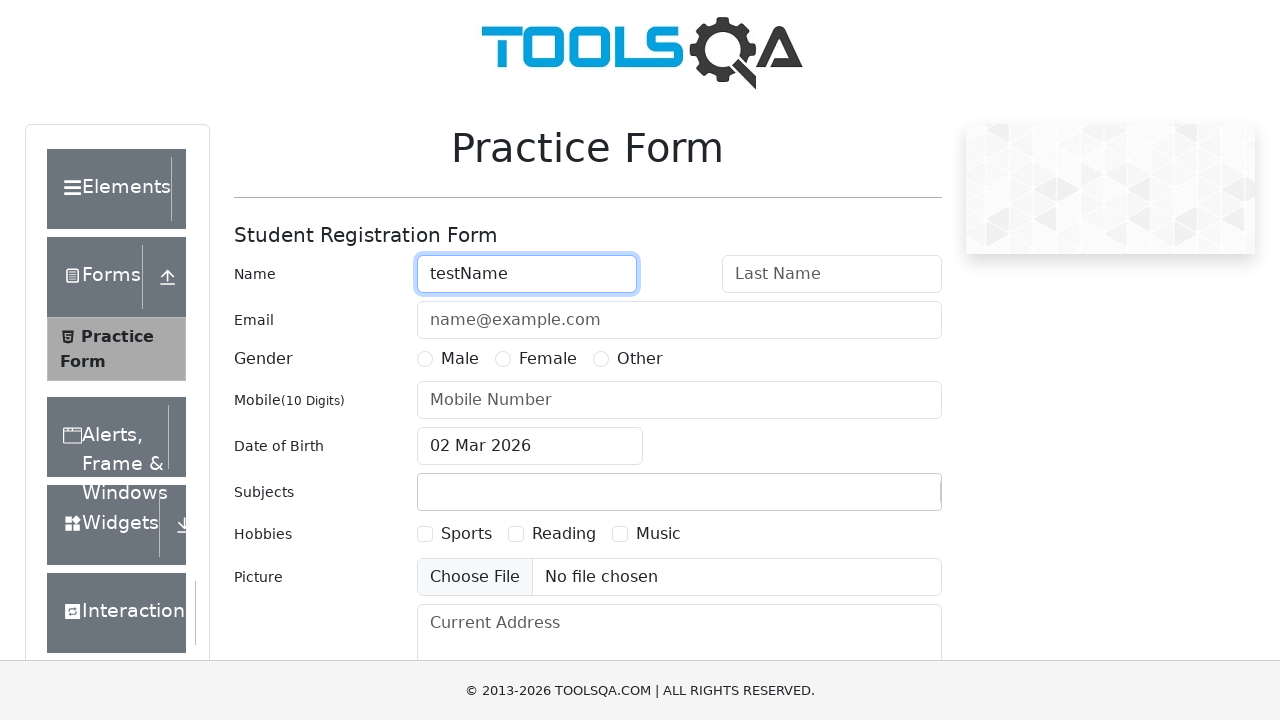

Located first hobbies checkbox
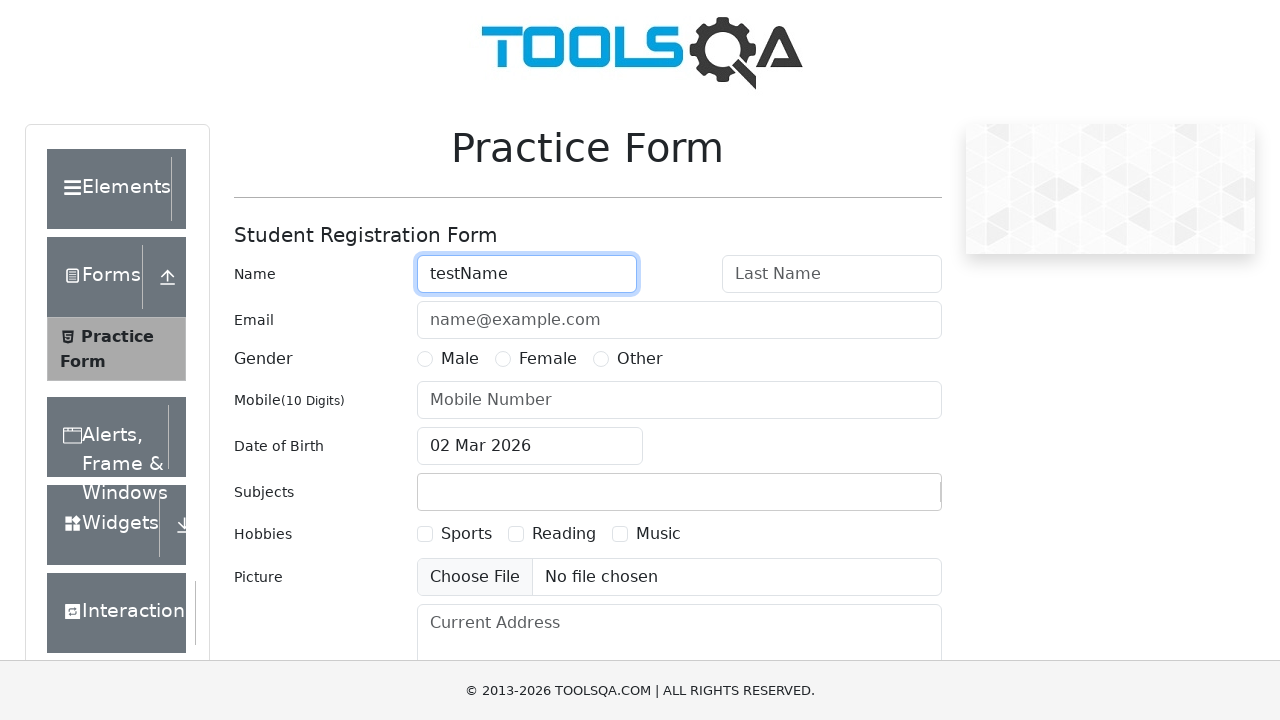

Verified first hobbies checkbox is not checked
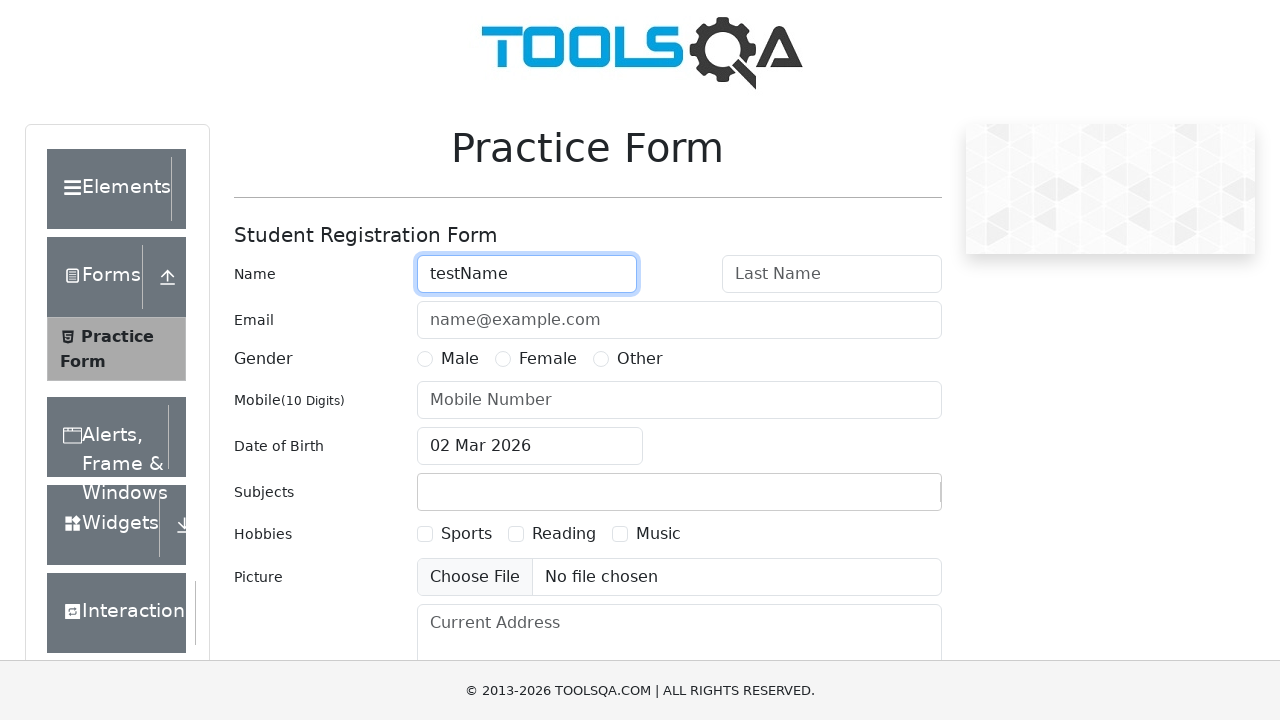

Clicked first hobbies checkbox at (466, 534) on xpath=//*[@id='hobbiesWrapper']/div[2]/div[1]/label
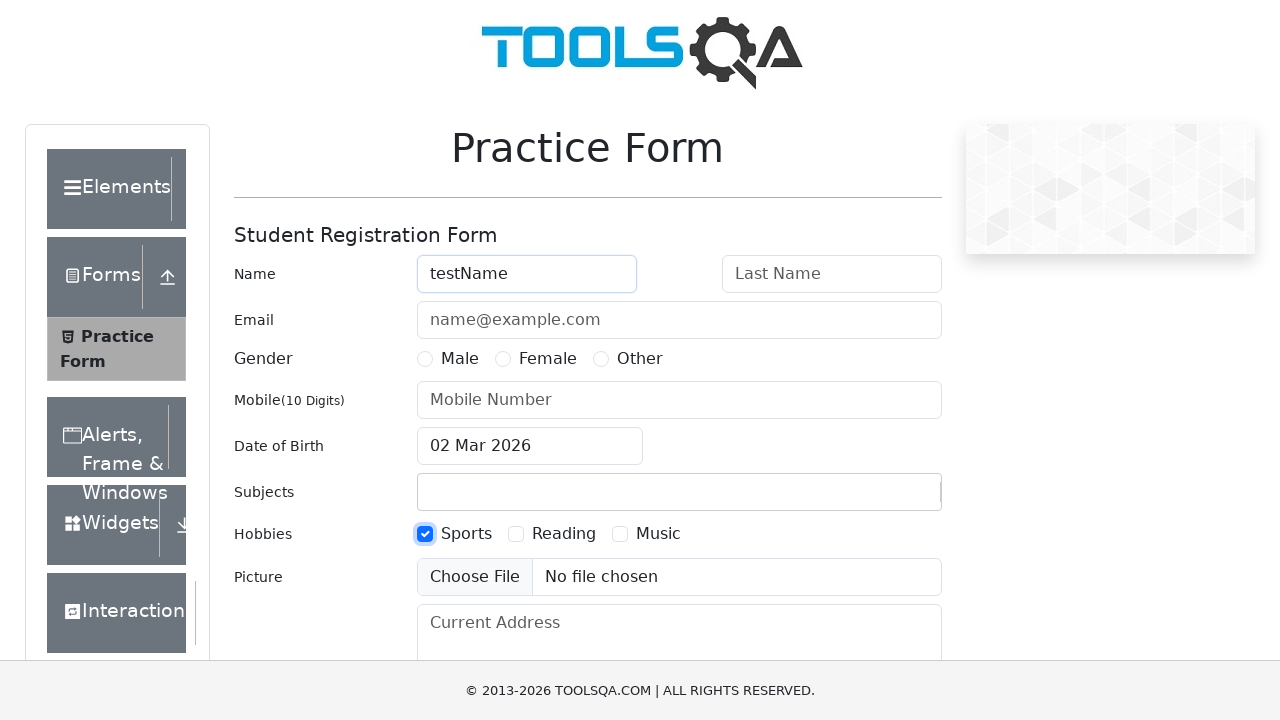

Located second hobbies checkbox
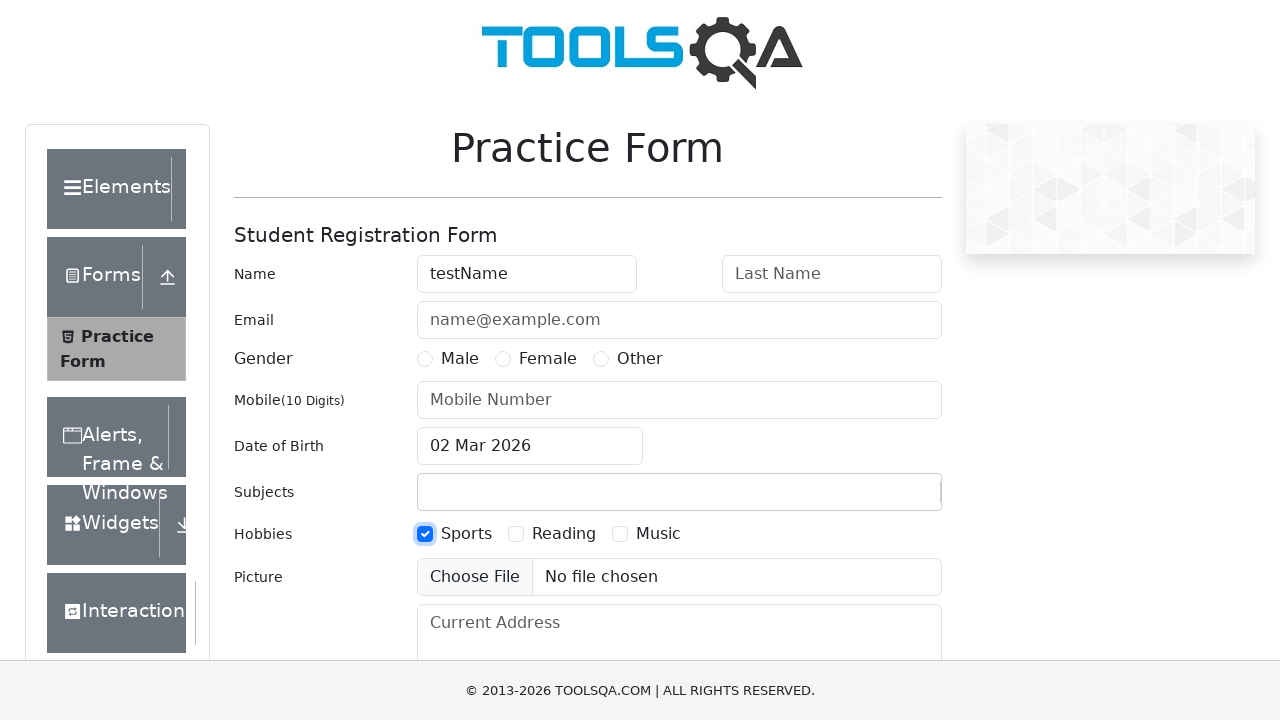

Verified second hobbies checkbox is not checked
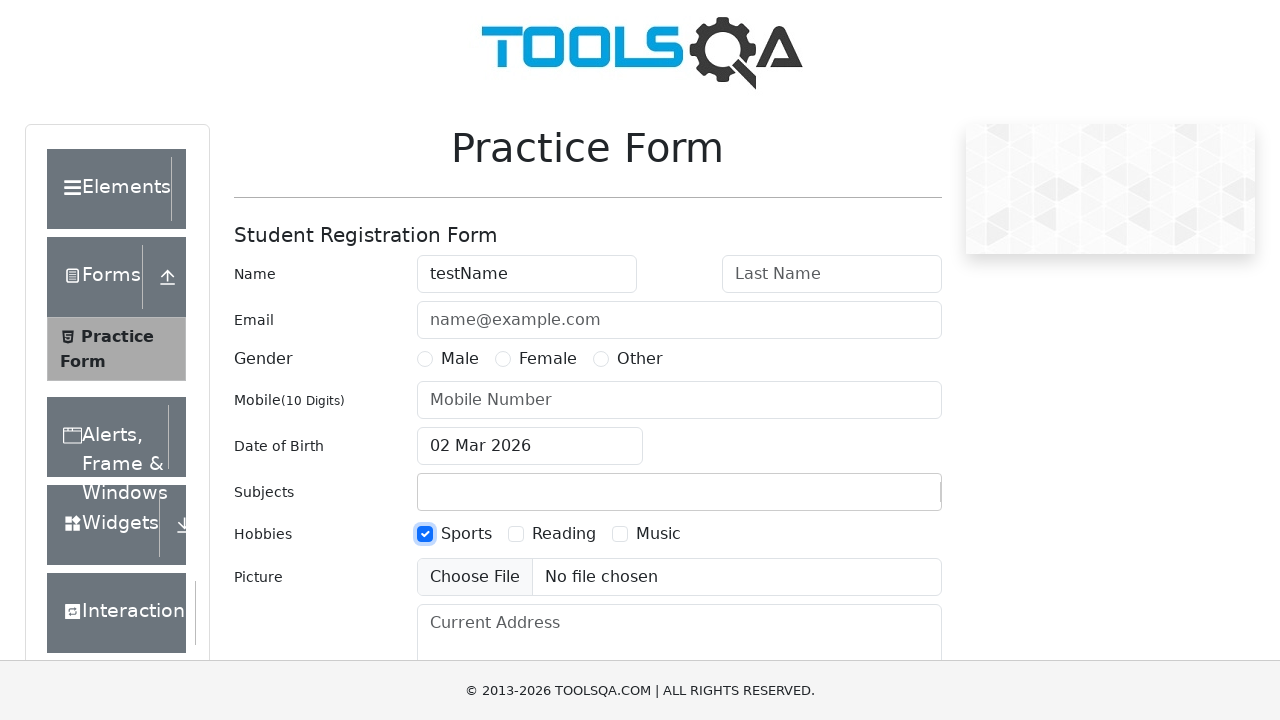

Clicked second hobbies checkbox at (564, 534) on label[for='hobbies-checkbox-2']
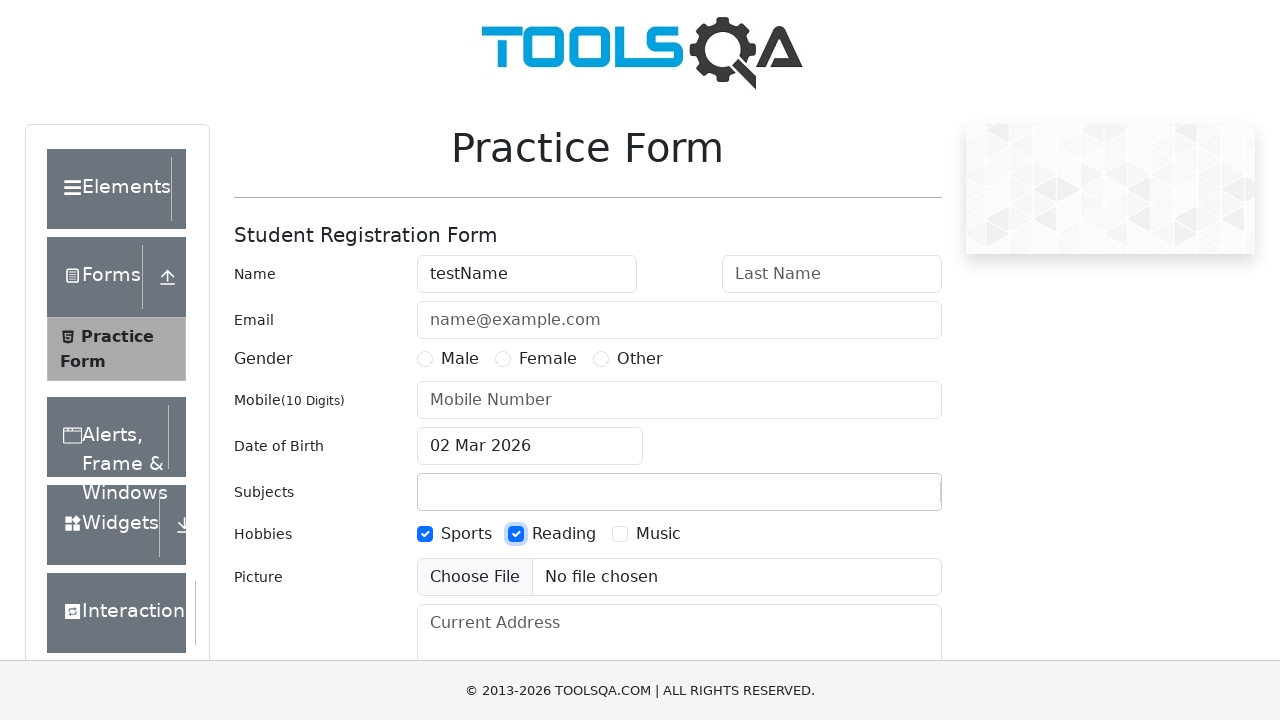

Located submit button
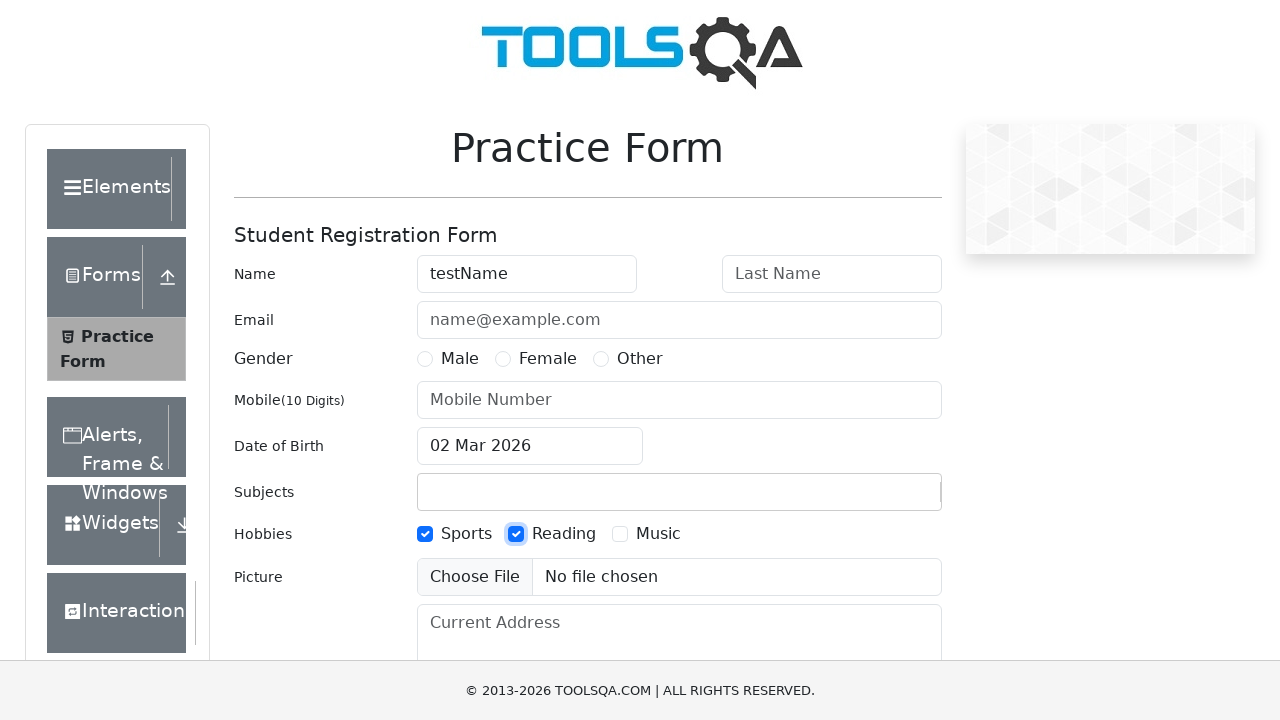

Verified submit button is visible and enabled
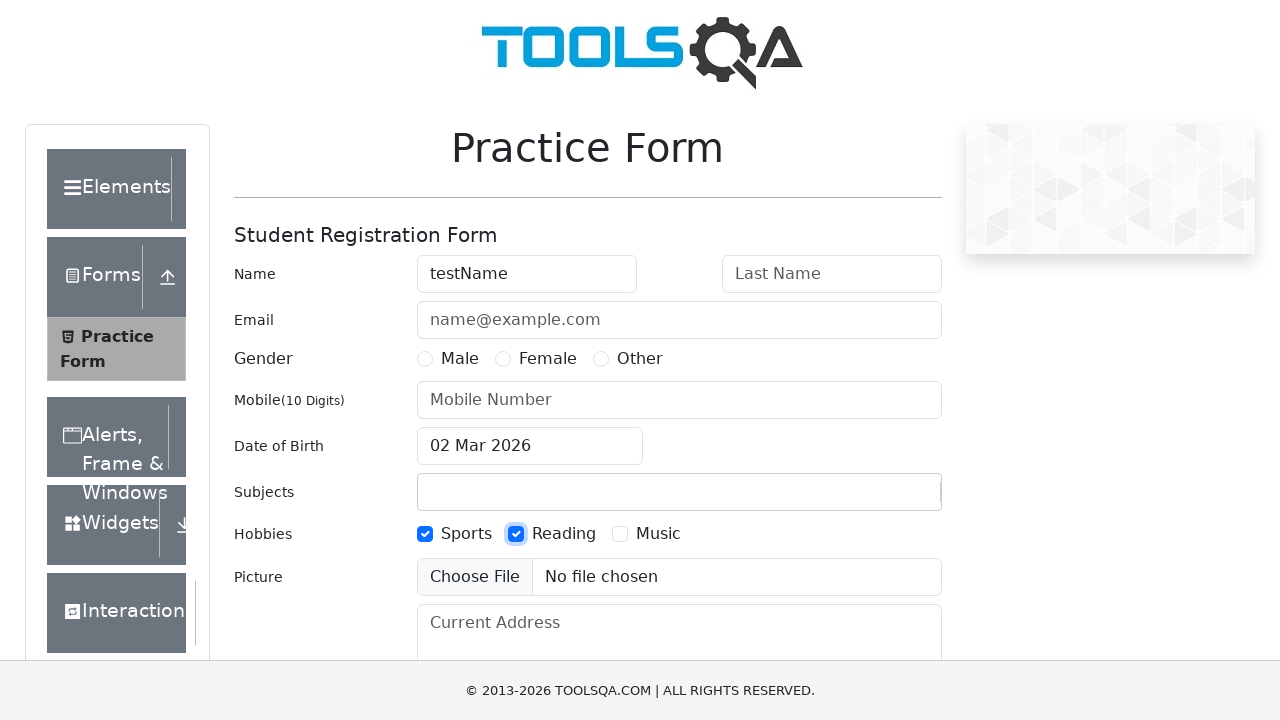

Scrolled submit button into view
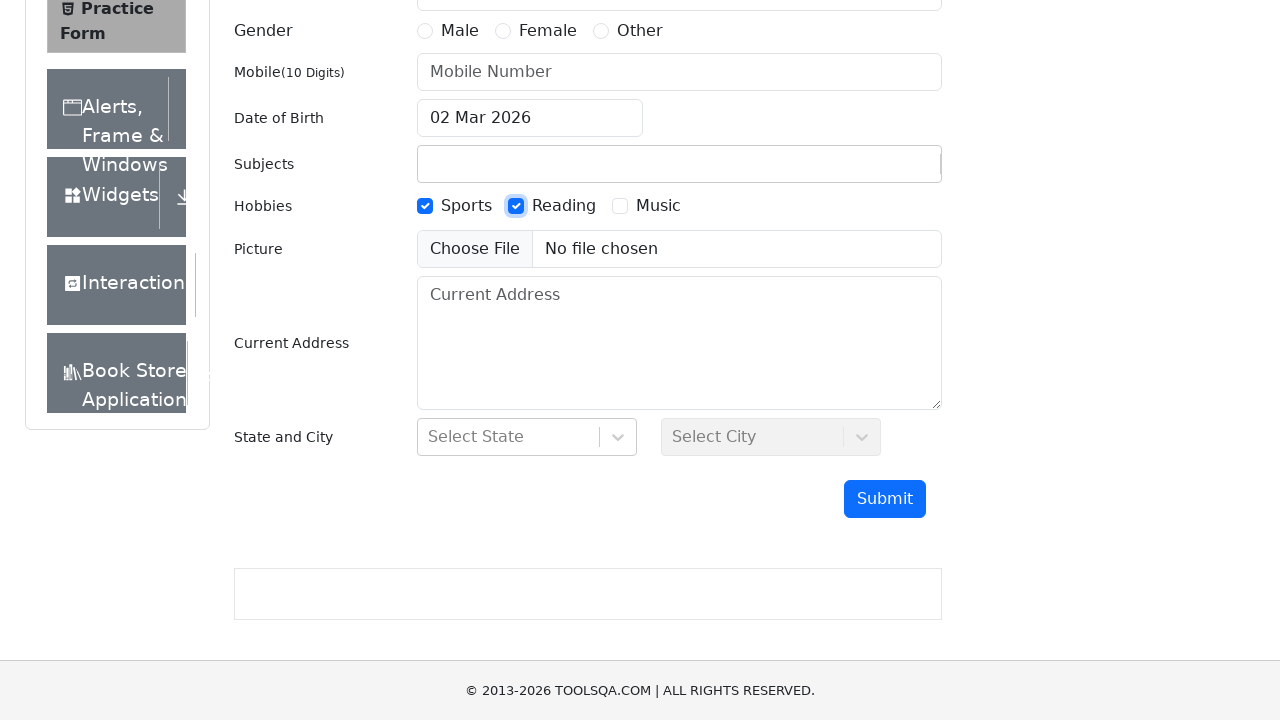

Clicked submit button to complete form submission at (885, 499) on button[type='submit']
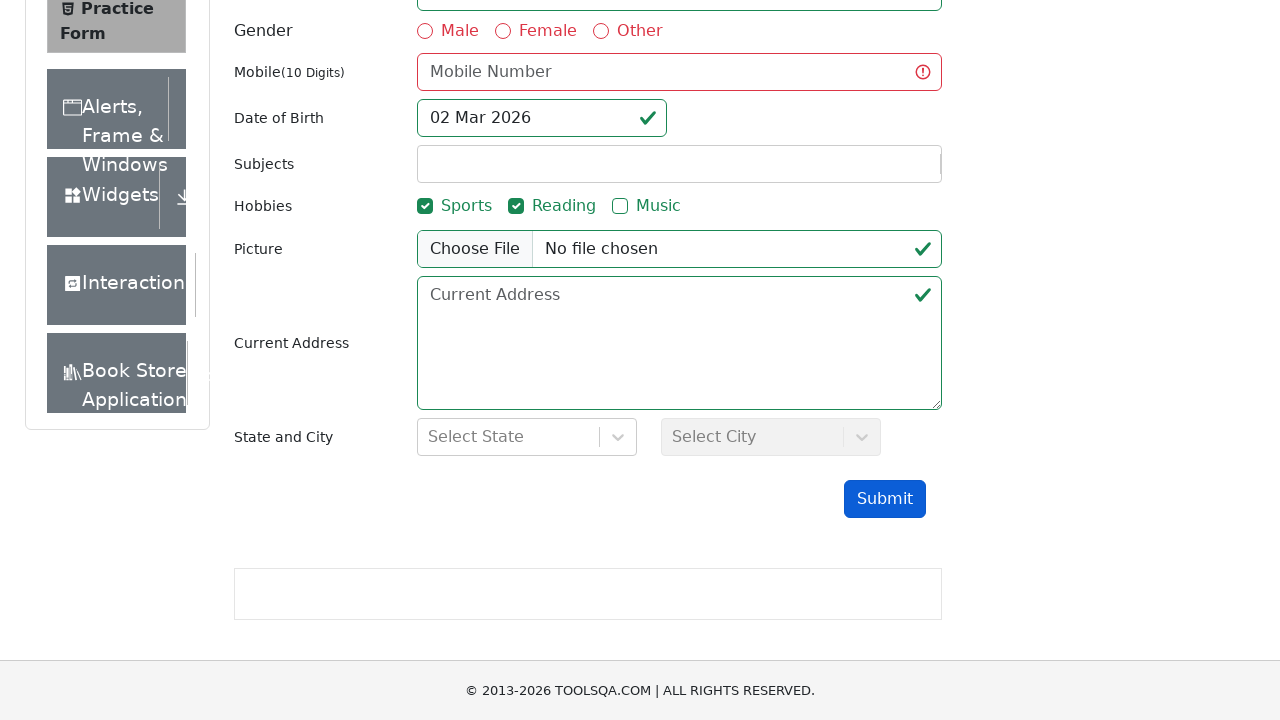

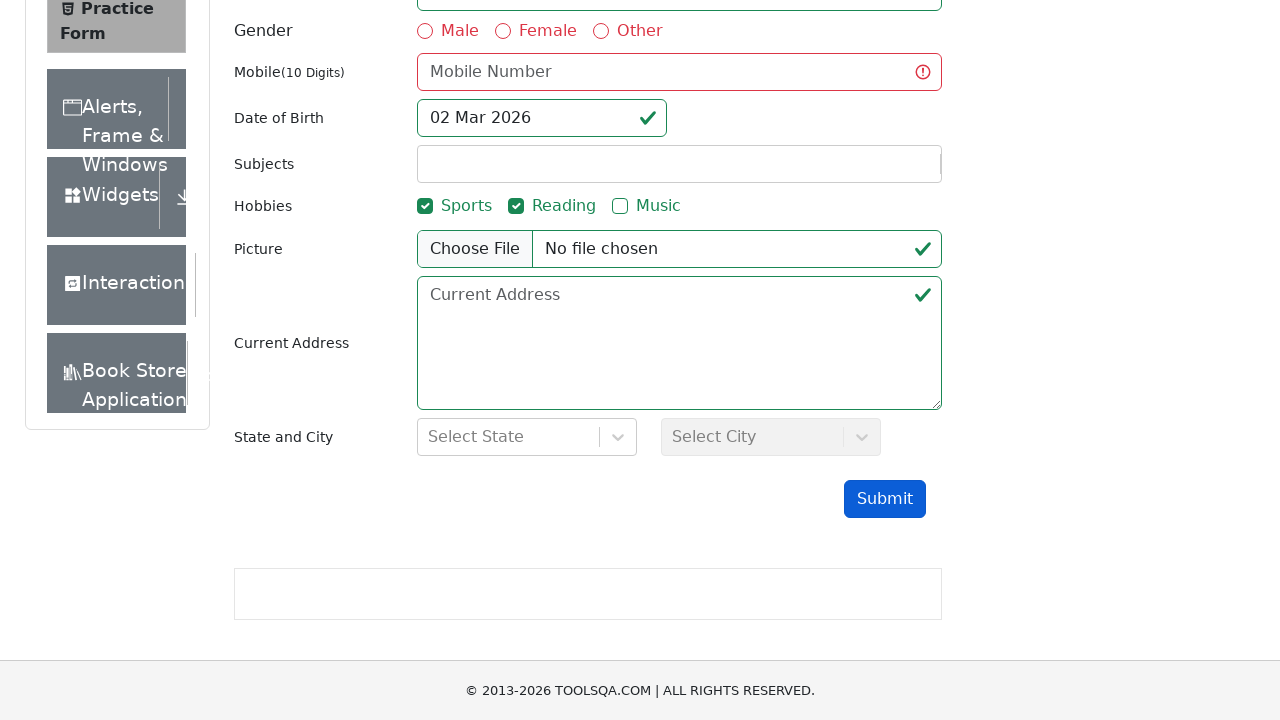